Tests relative locators functionality by finding a span element with "Years of Experience" text and clicking on a radio button to the right of it

Starting URL: https://awesomeqa.com/practice.html

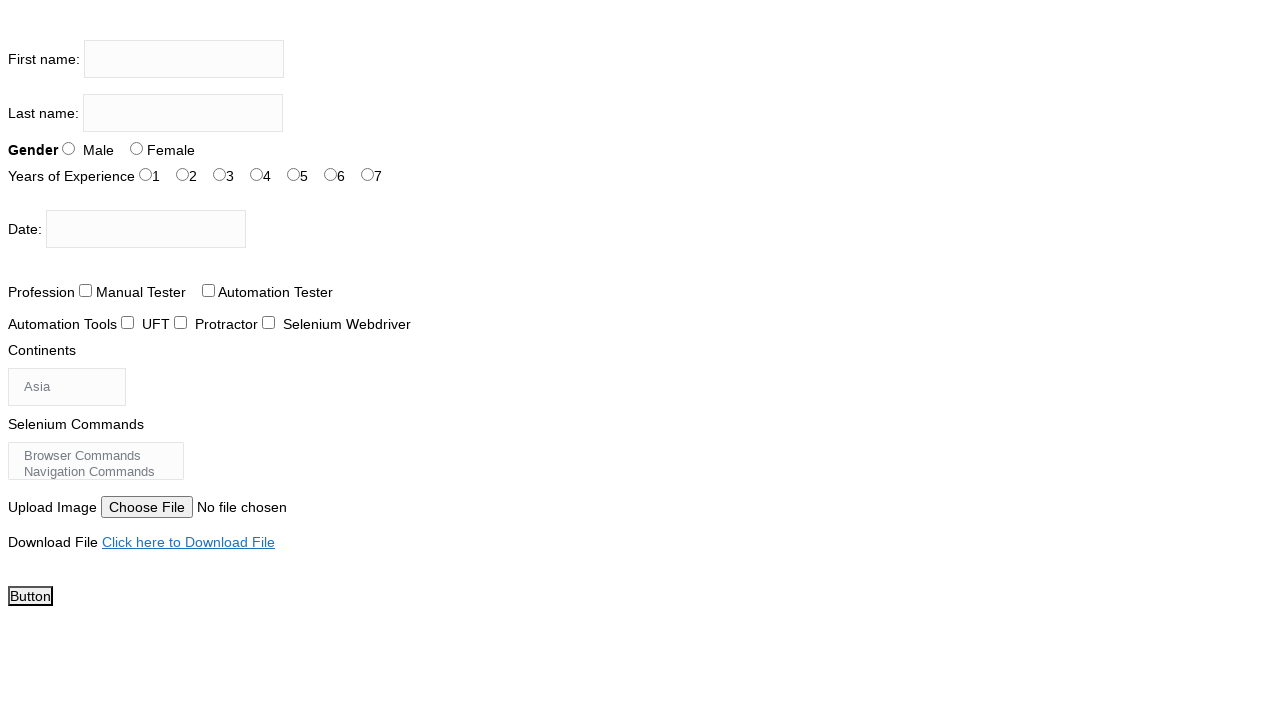

Navigated to https://awesomeqa.com/practice.html
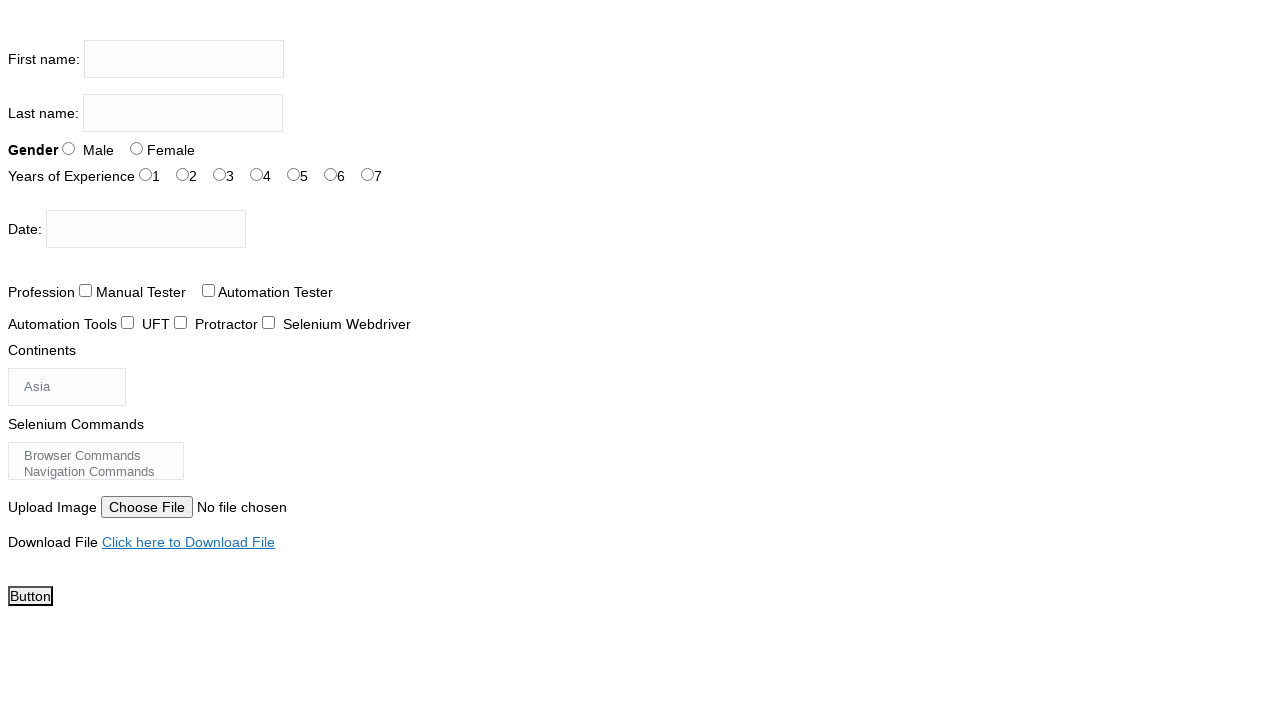

Located span element with 'Years of Experience' text
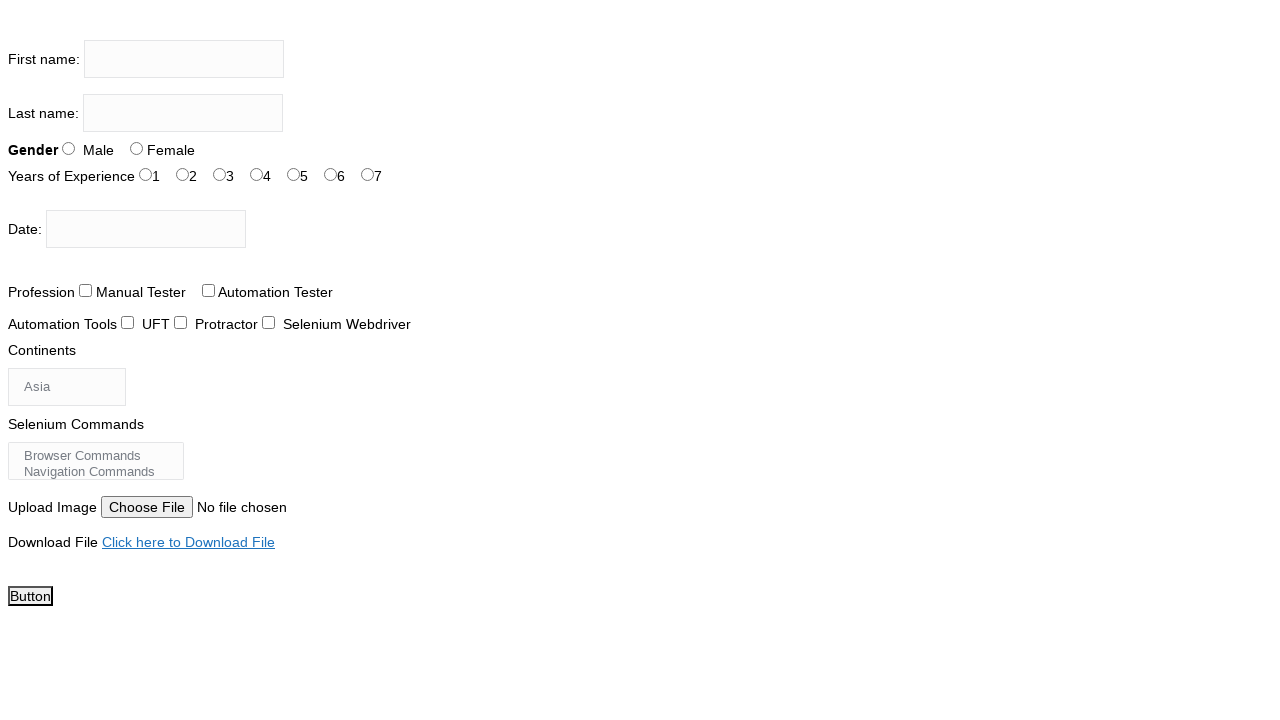

Clicked radio button with id 'exp-2' to the right of 'Years of Experience' at (220, 174) on #exp-2
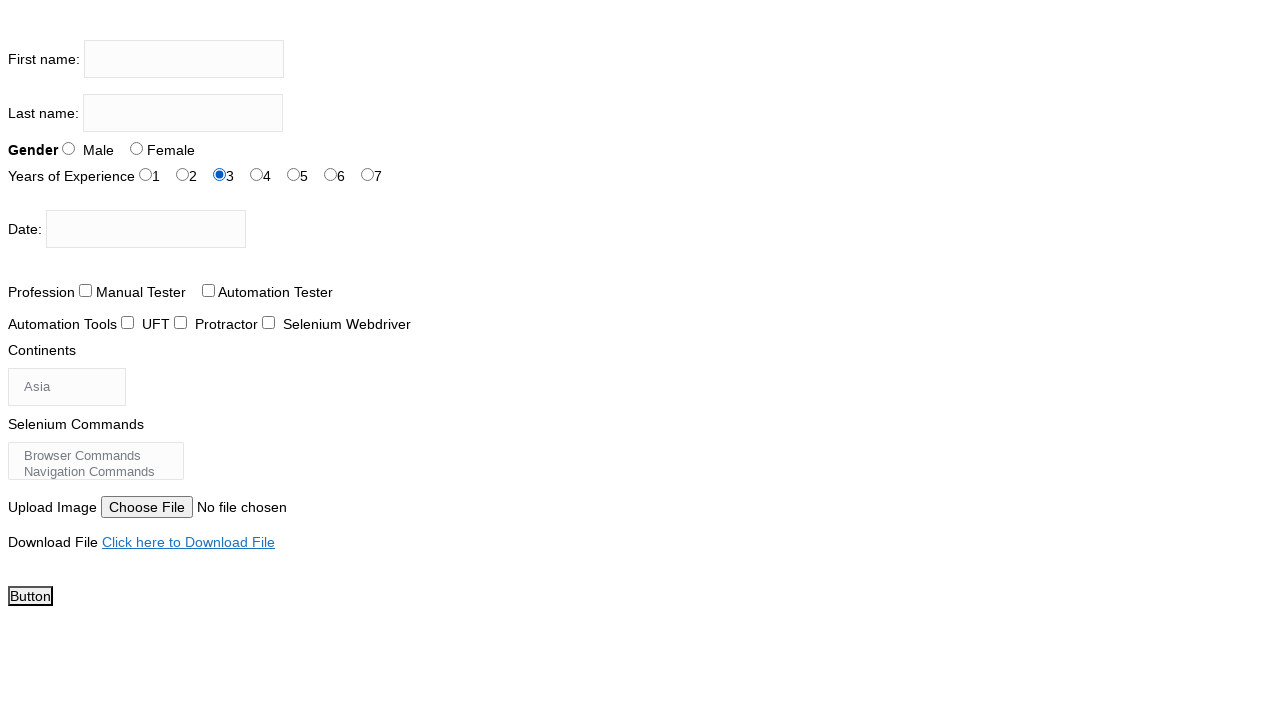

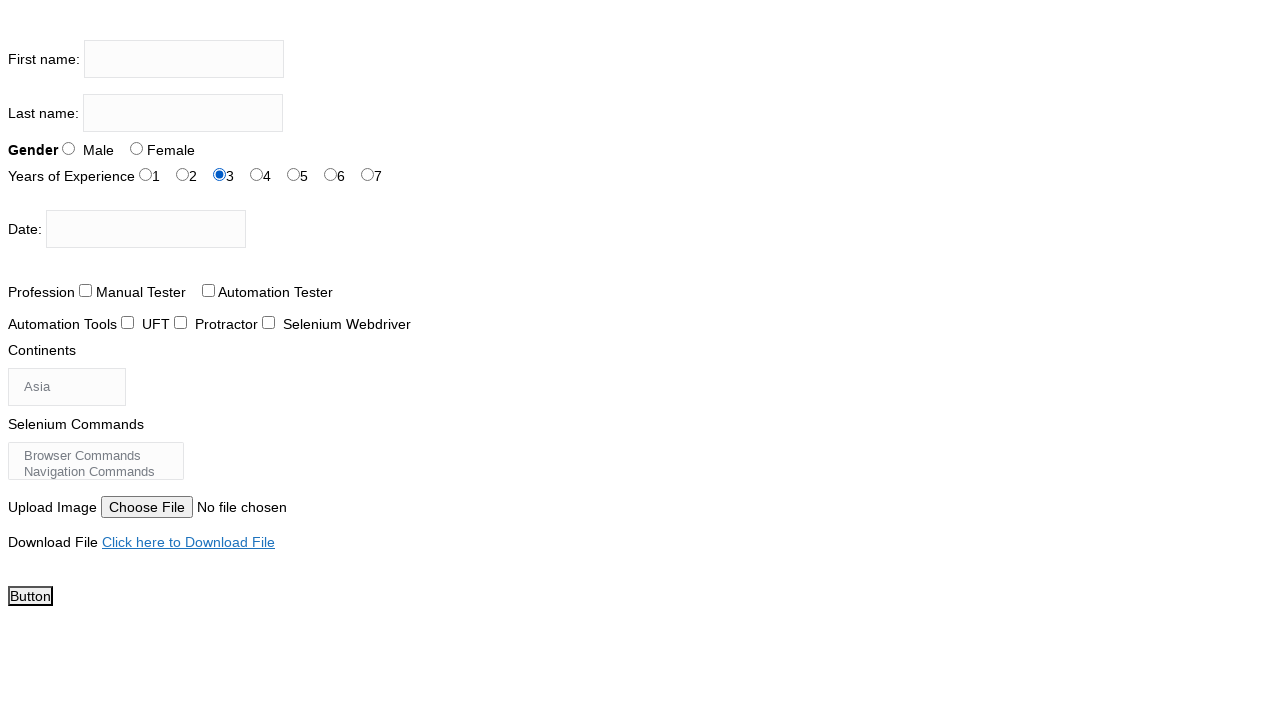